Tests dynamic checkbox interaction by checking if it's selected, clicking it, and verifying the selection state changes

Starting URL: https://v1.training-support.net/selenium/dynamic-controls

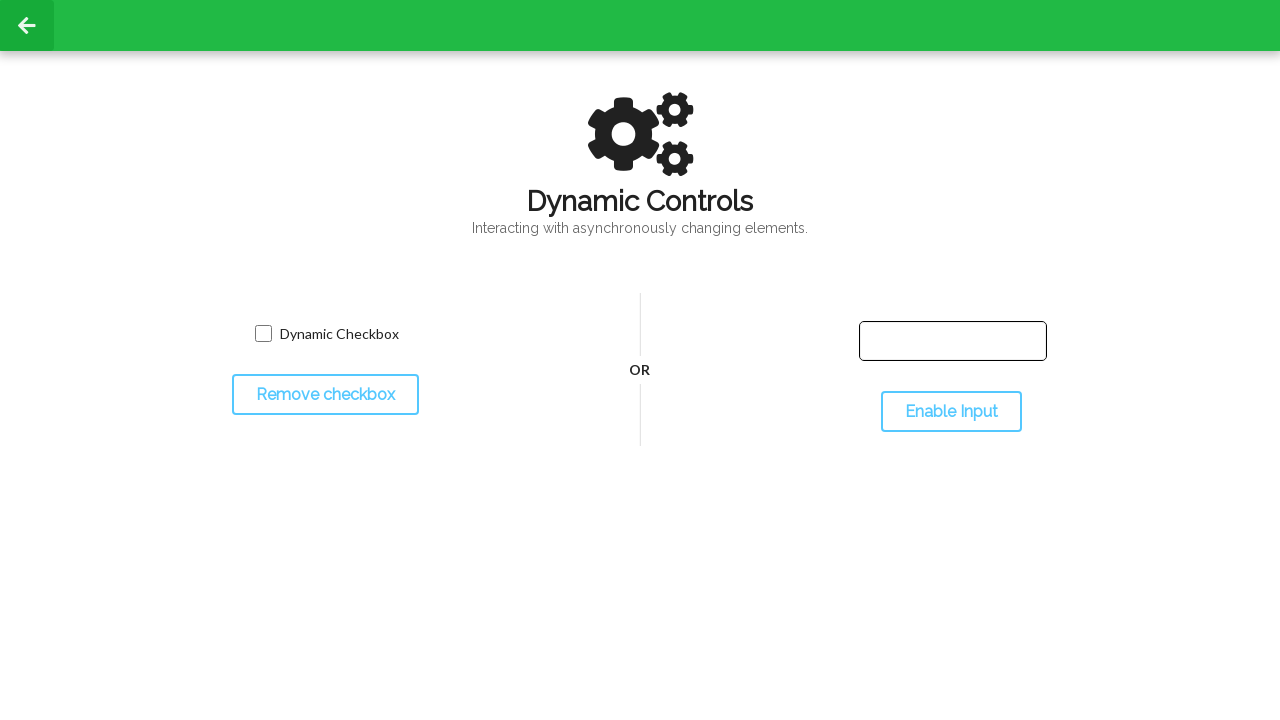

Located checkbox element with class 'willDisappear'
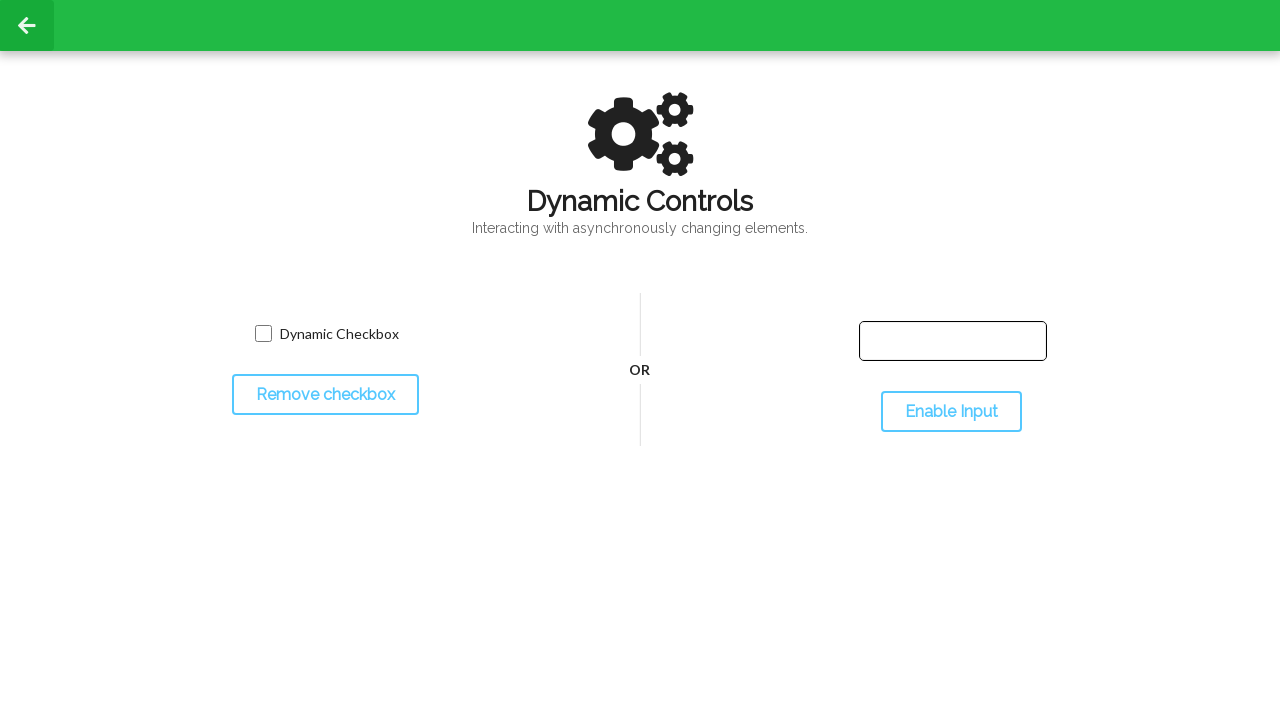

Checked initial selection state of checkbox
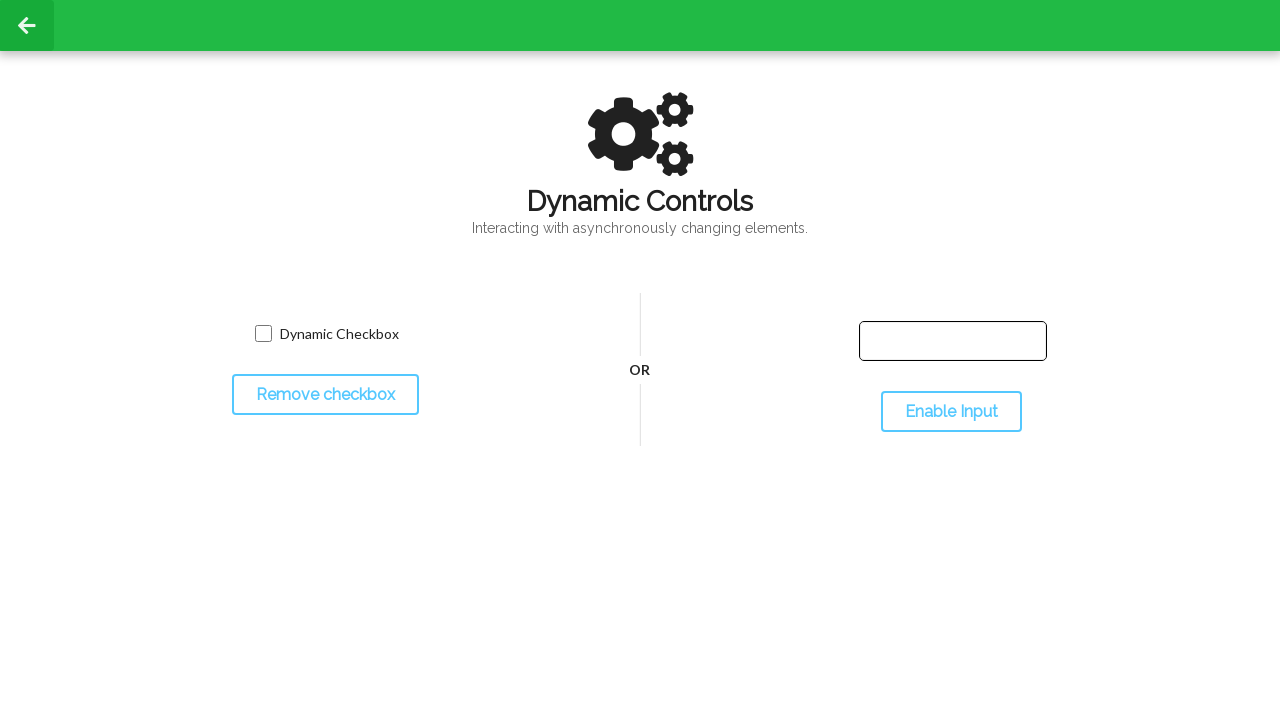

Clicked the checkbox to toggle its selection state at (263, 334) on input.willDisappear
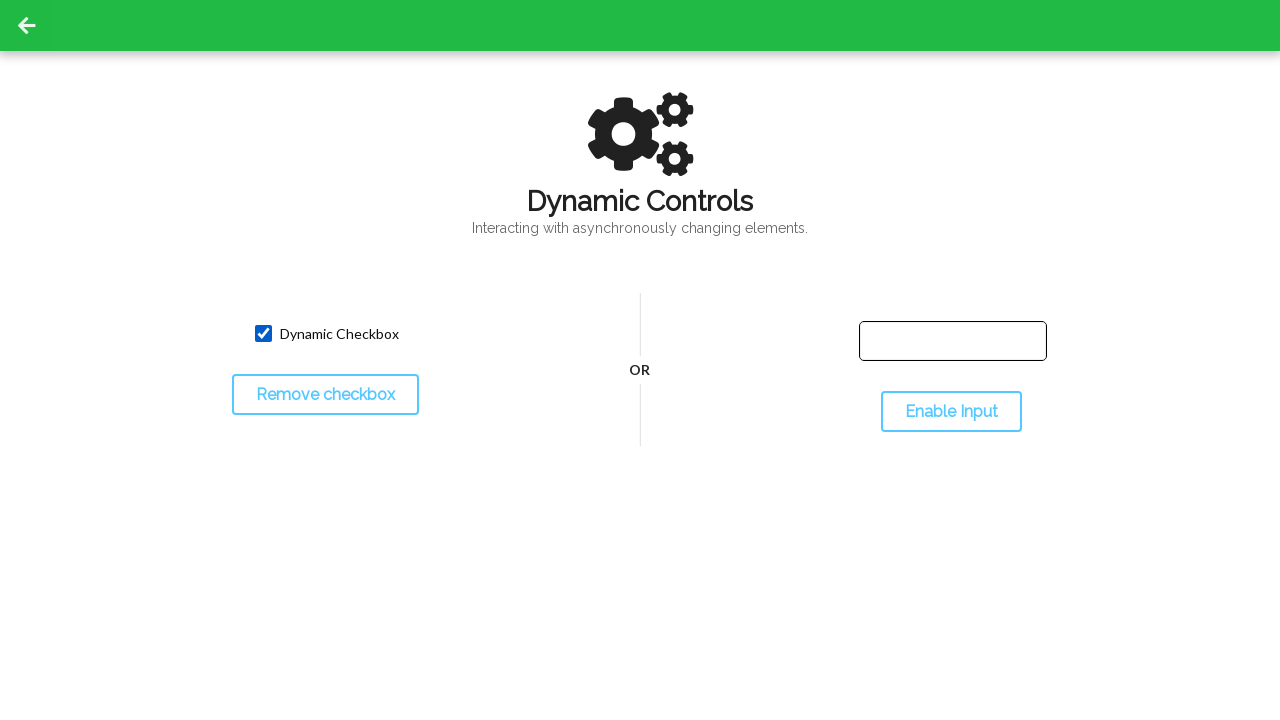

Verified selection state of checkbox after clicking
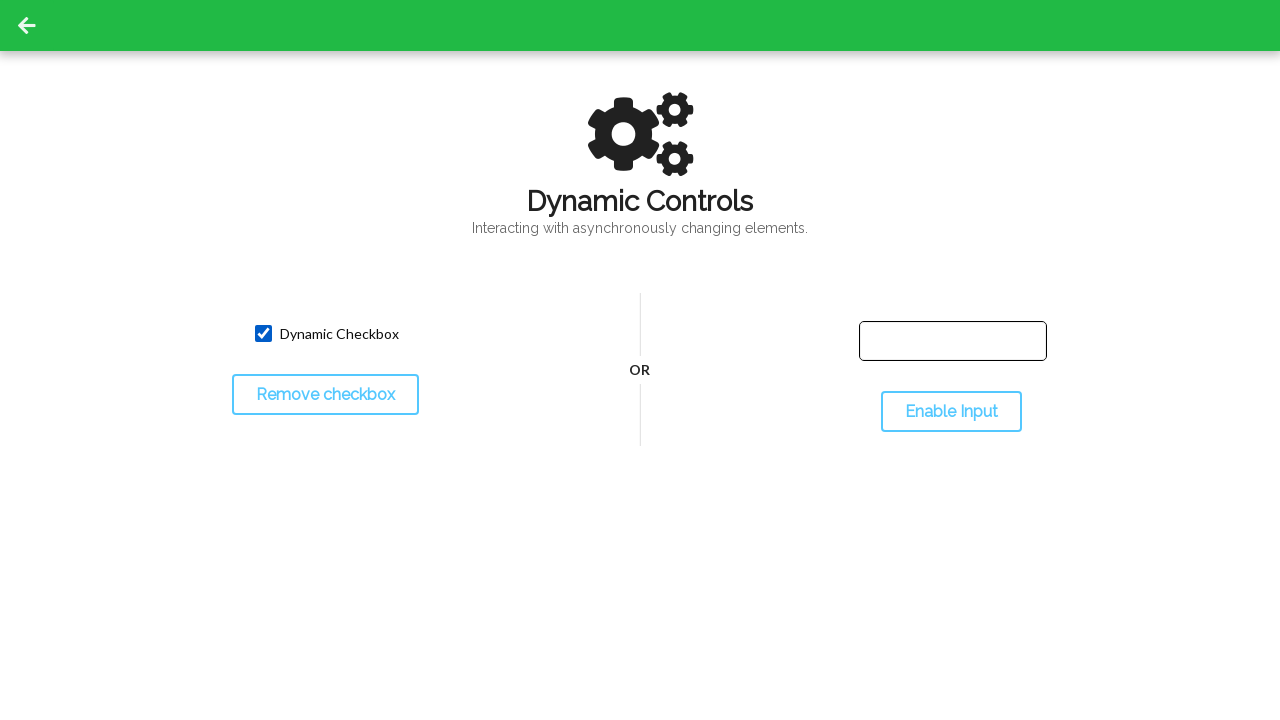

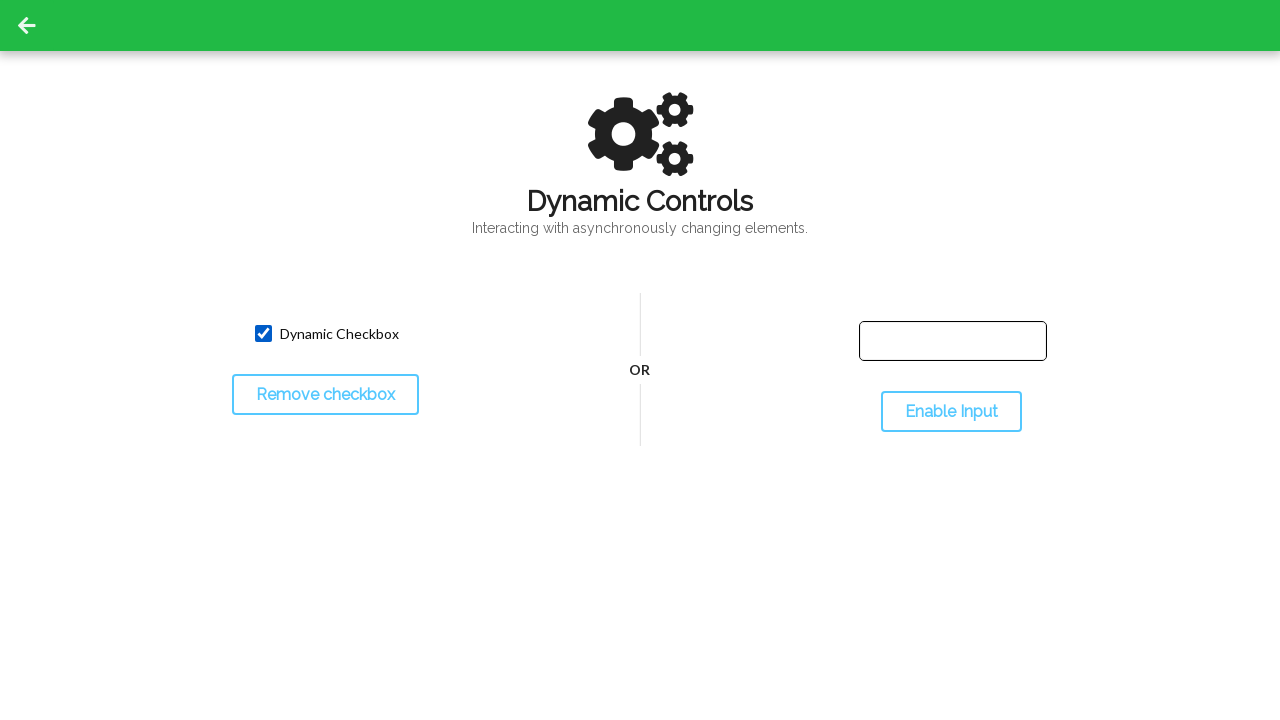